Navigates to demoqa.com homepage, scrolls to the 6th card element and clicks it

Starting URL: https://demoqa.com

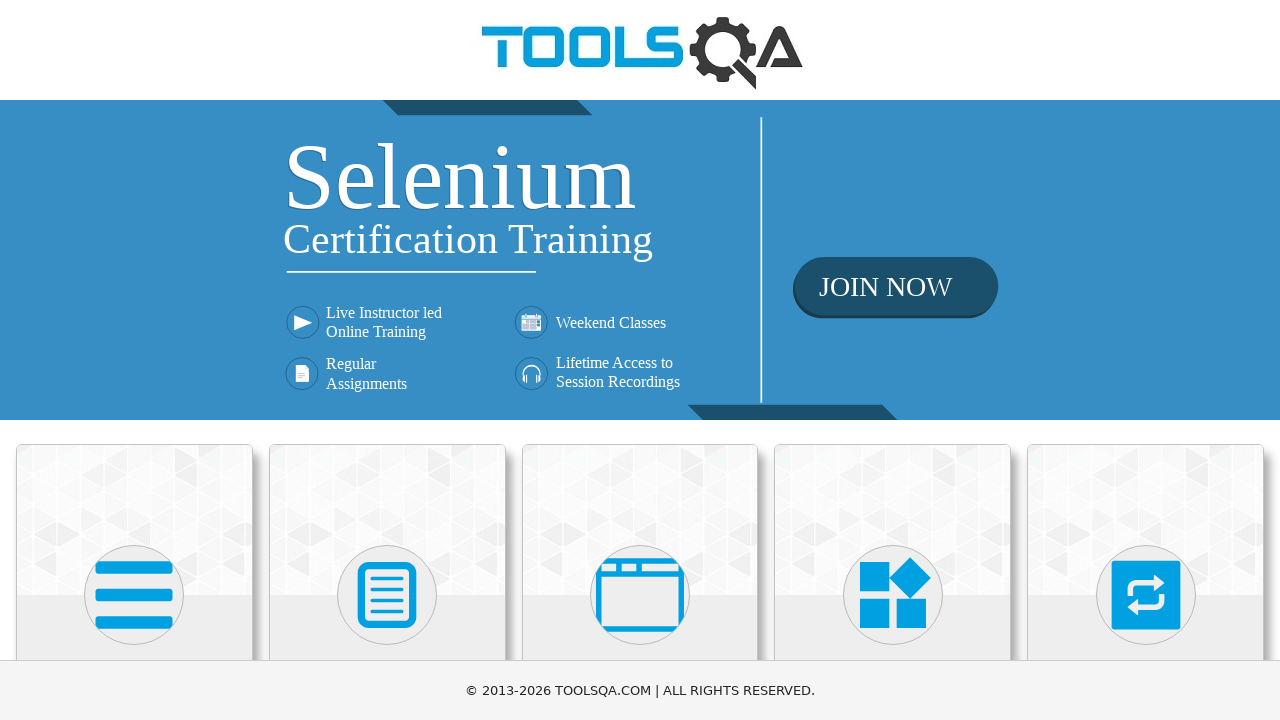

Waited for card elements to load on demoqa.com homepage
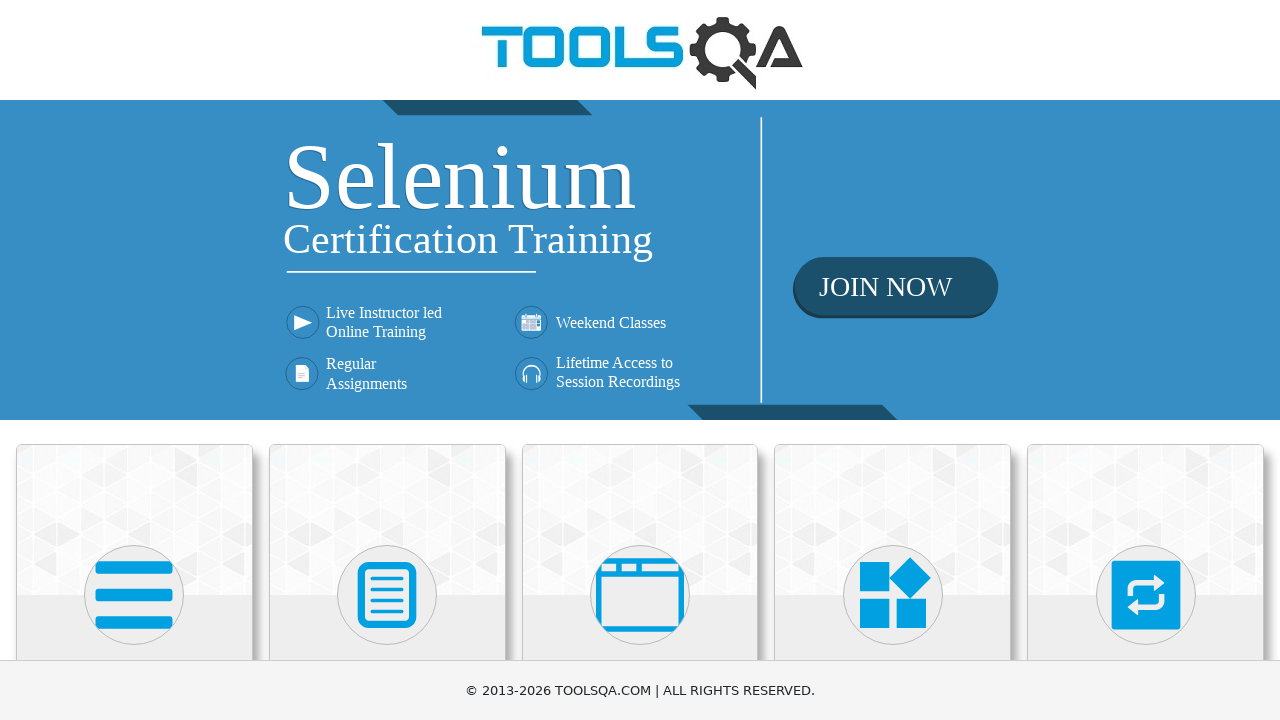

Located all card elements on the page
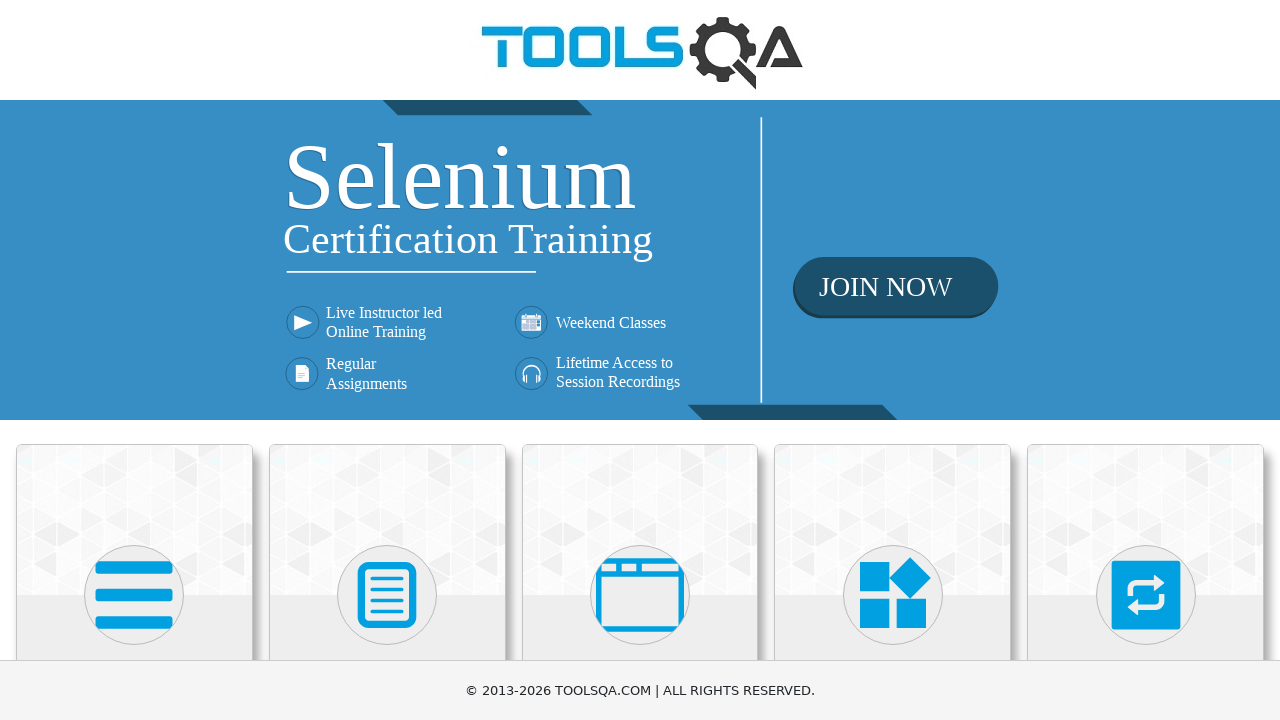

Selected the 6th card element
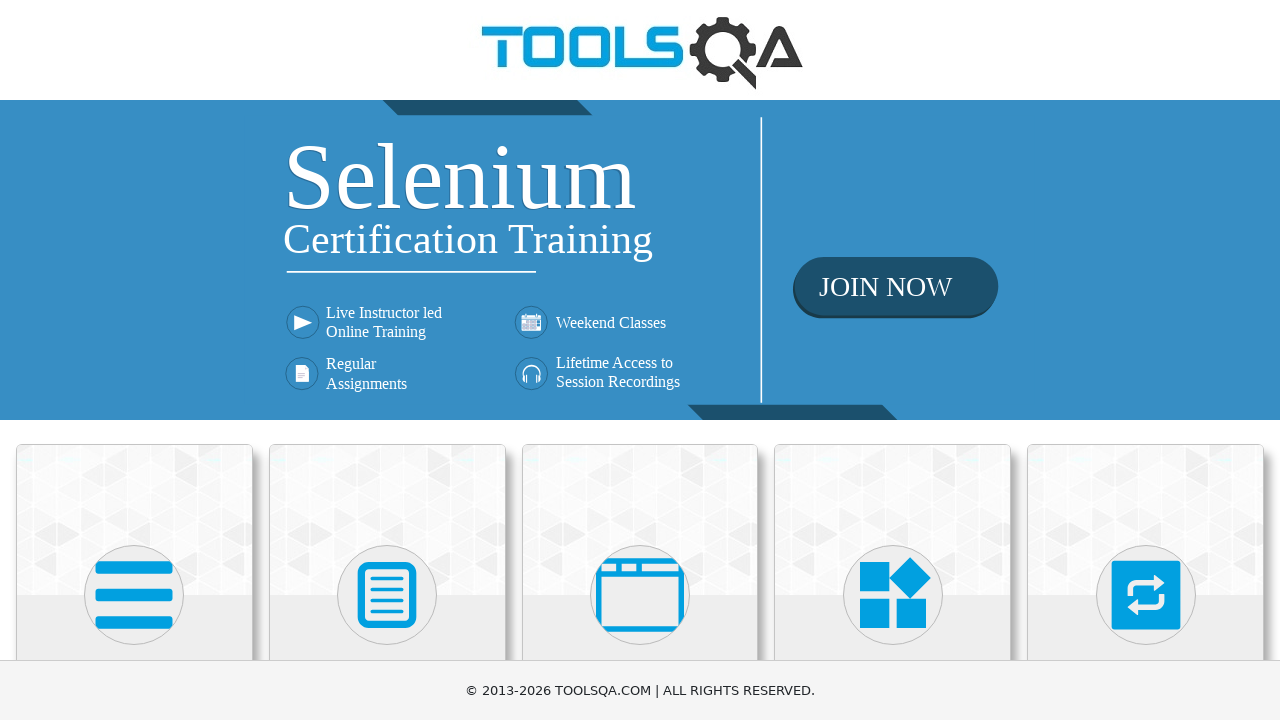

Scrolled to the 6th card to ensure it is visible
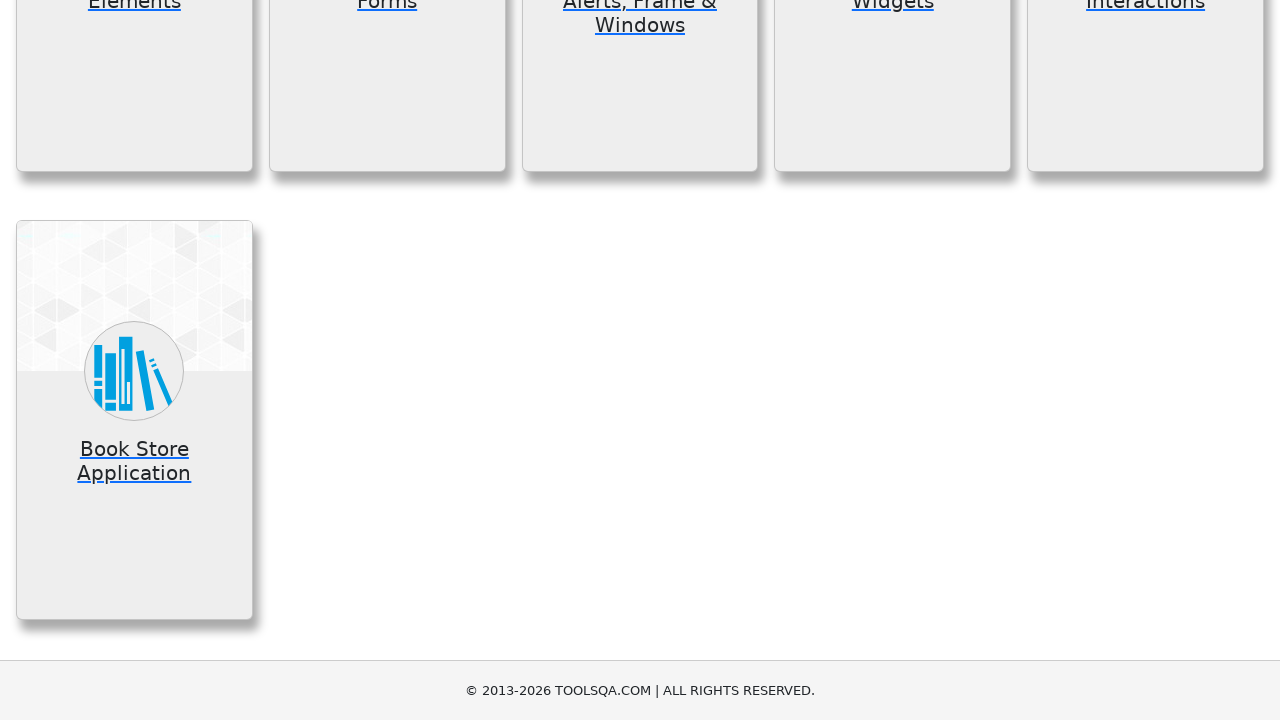

Clicked on the 6th card element at (134, 420) on .card >> nth=5
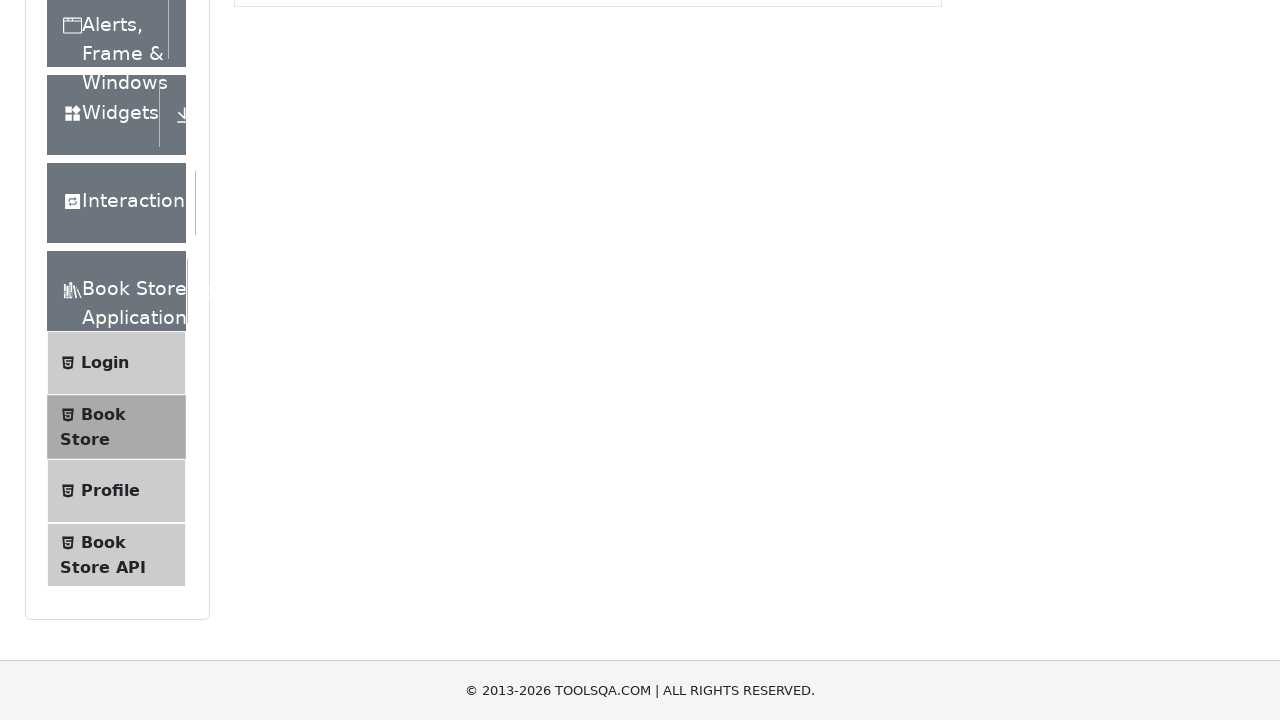

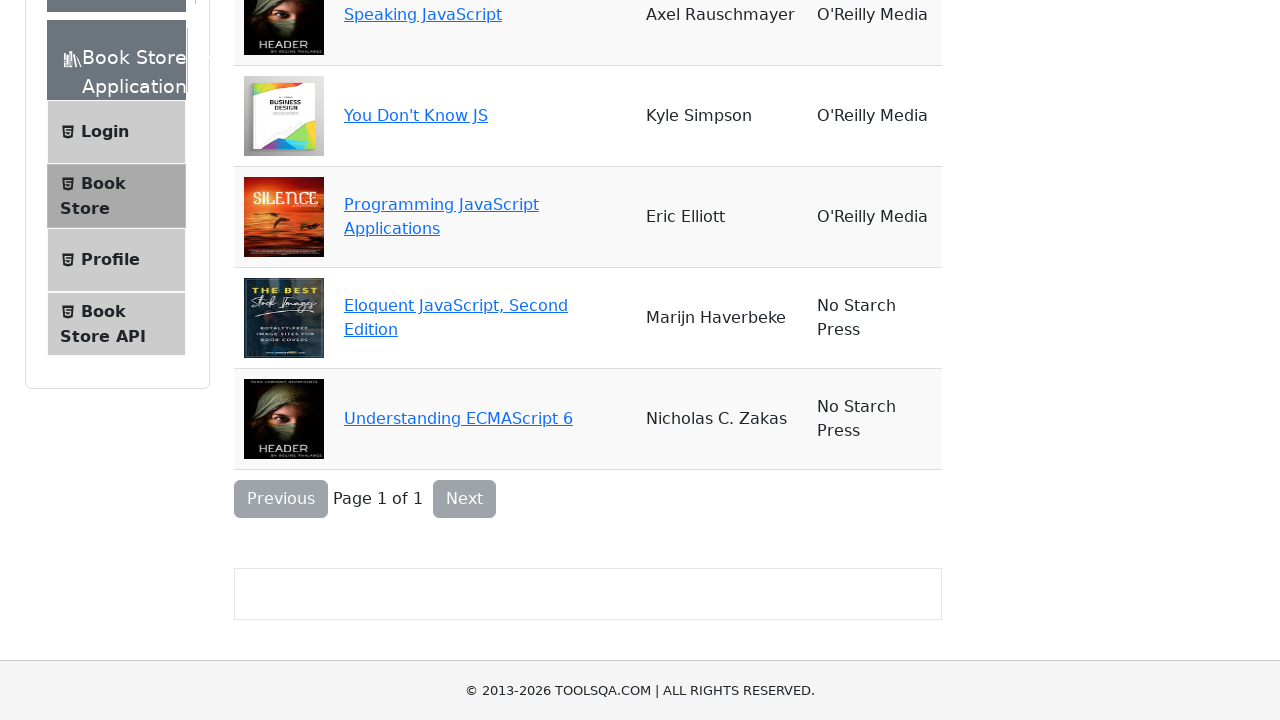